Tests bottom navigation by clicking through different motorcycle category filters

Starting URL: https://www.bmwmotorcycles.com/en/home.html#/filter-all

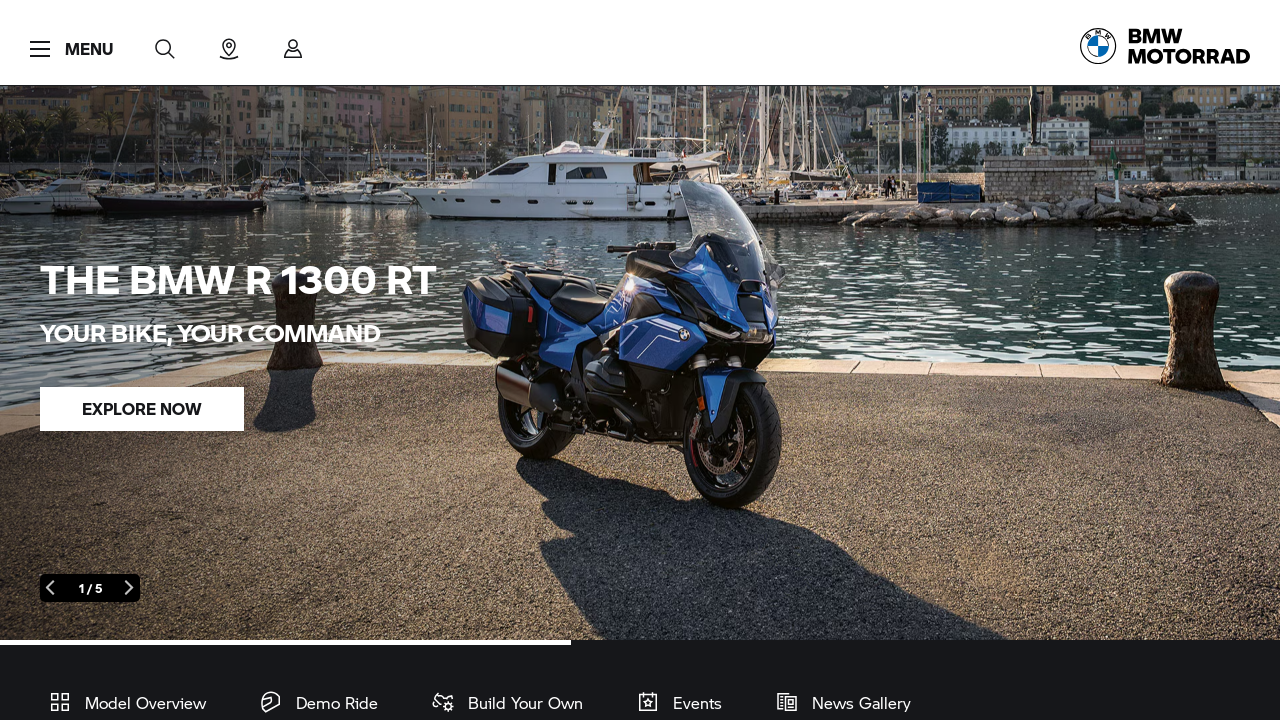

Clicked Sport motorcycle category filter at (294, 360) on (//span[text()="Sport"])[2]
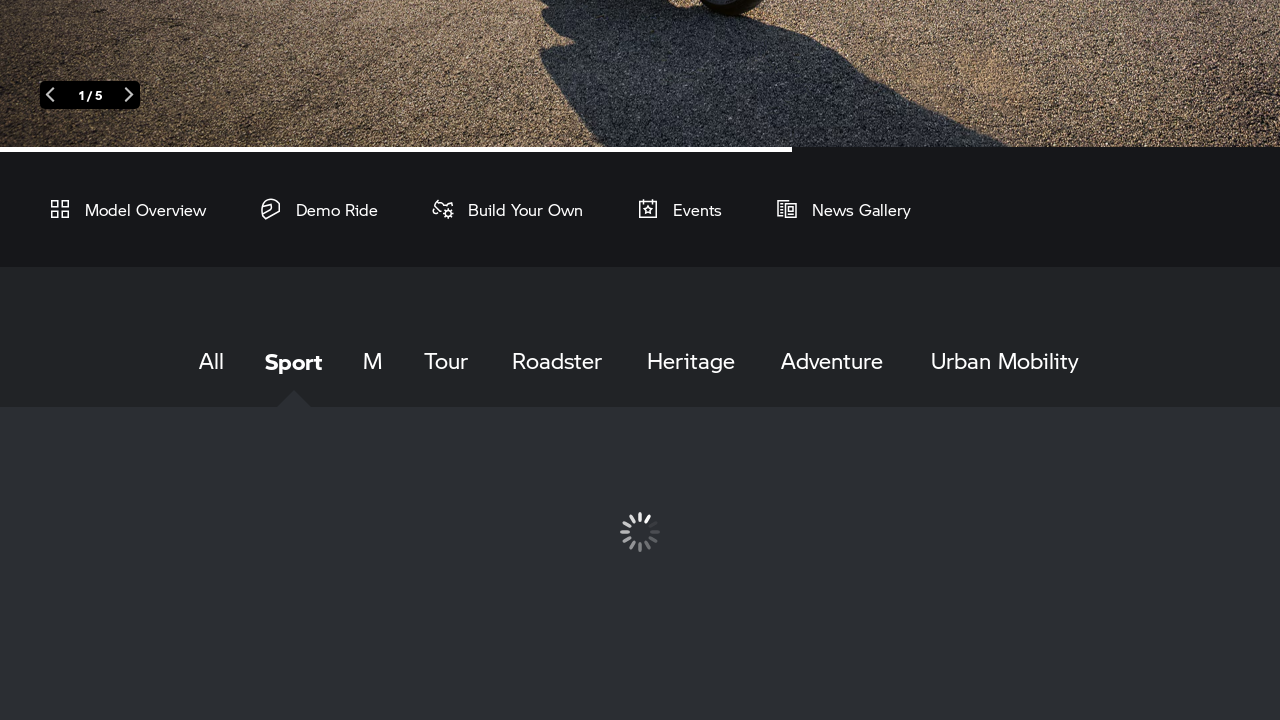

Waited 3 seconds for Sport category to load
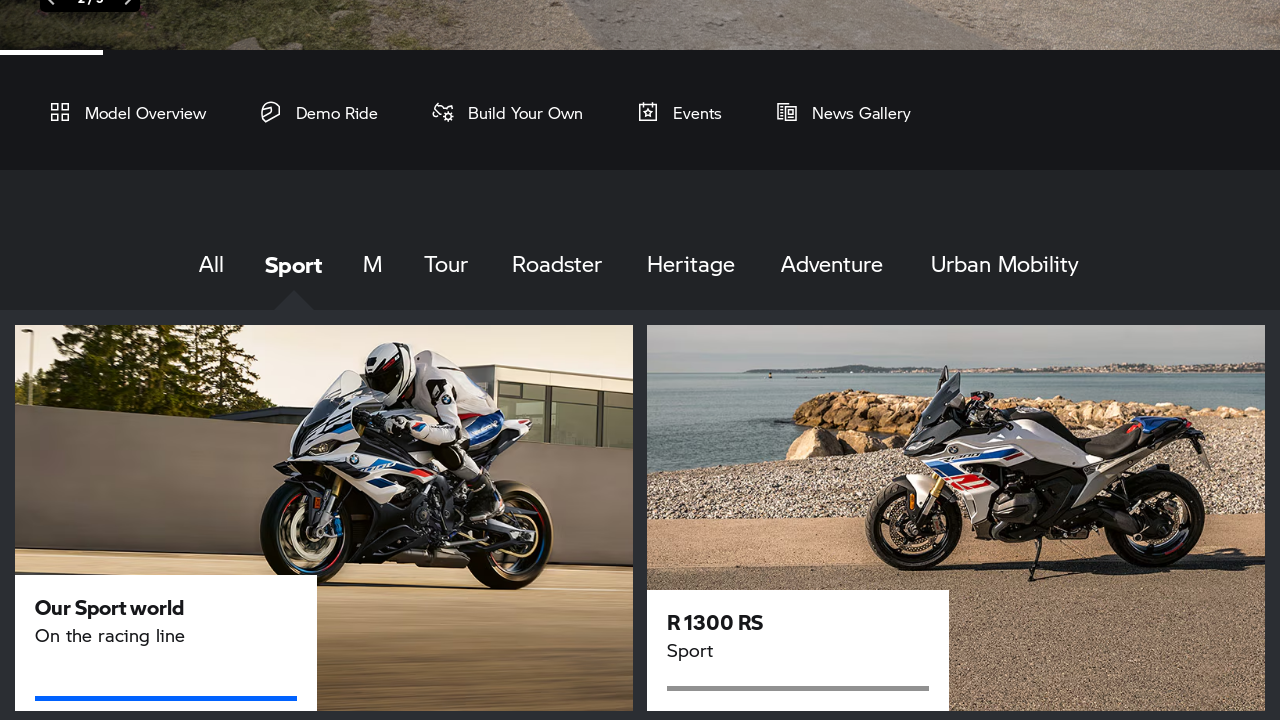

Clicked M motorcycle category filter at (372, 264) on (//span[text()="M"])[2]
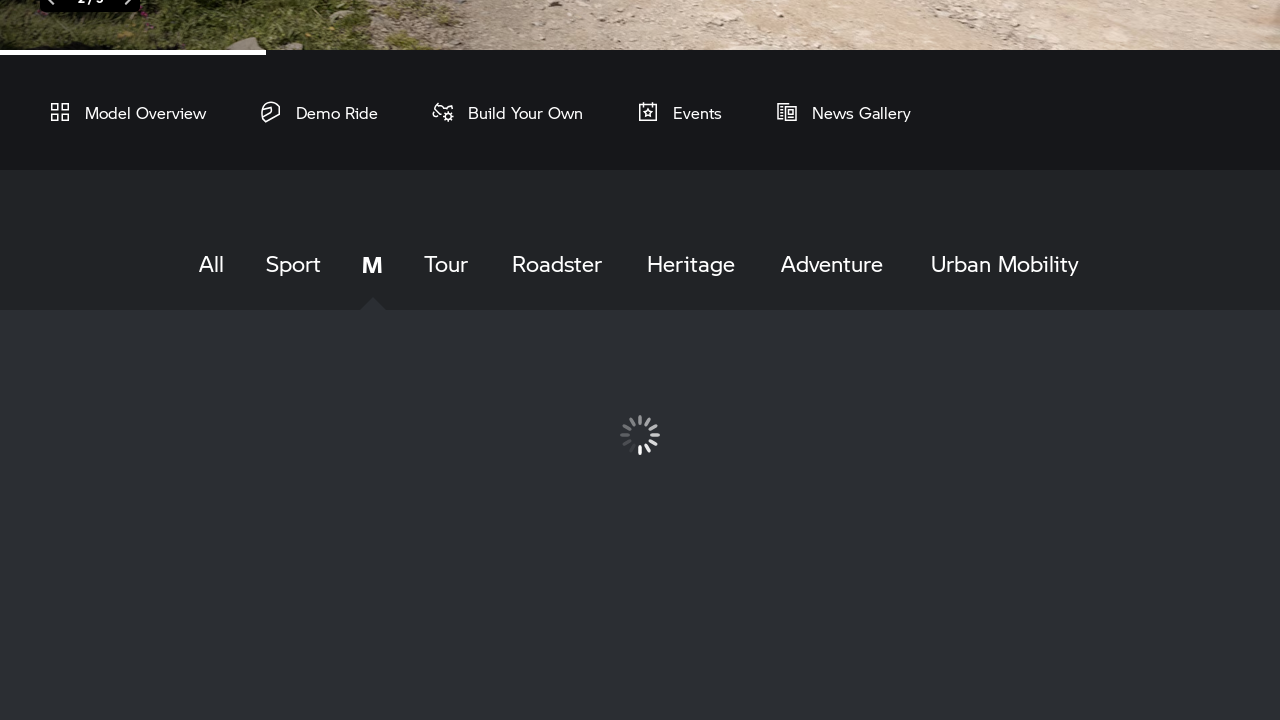

Waited 3 seconds for M category to load
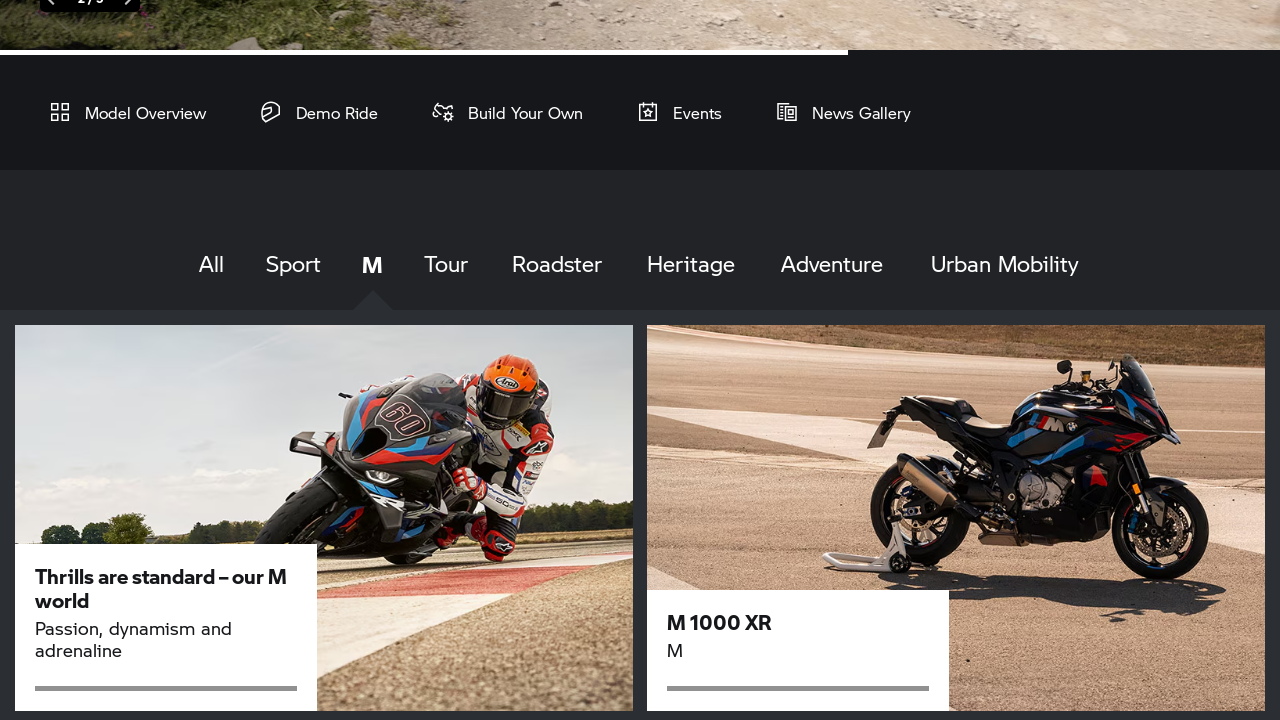

Clicked Tour motorcycle category filter at (446, 264) on (//span[text()="Tour"])[2]
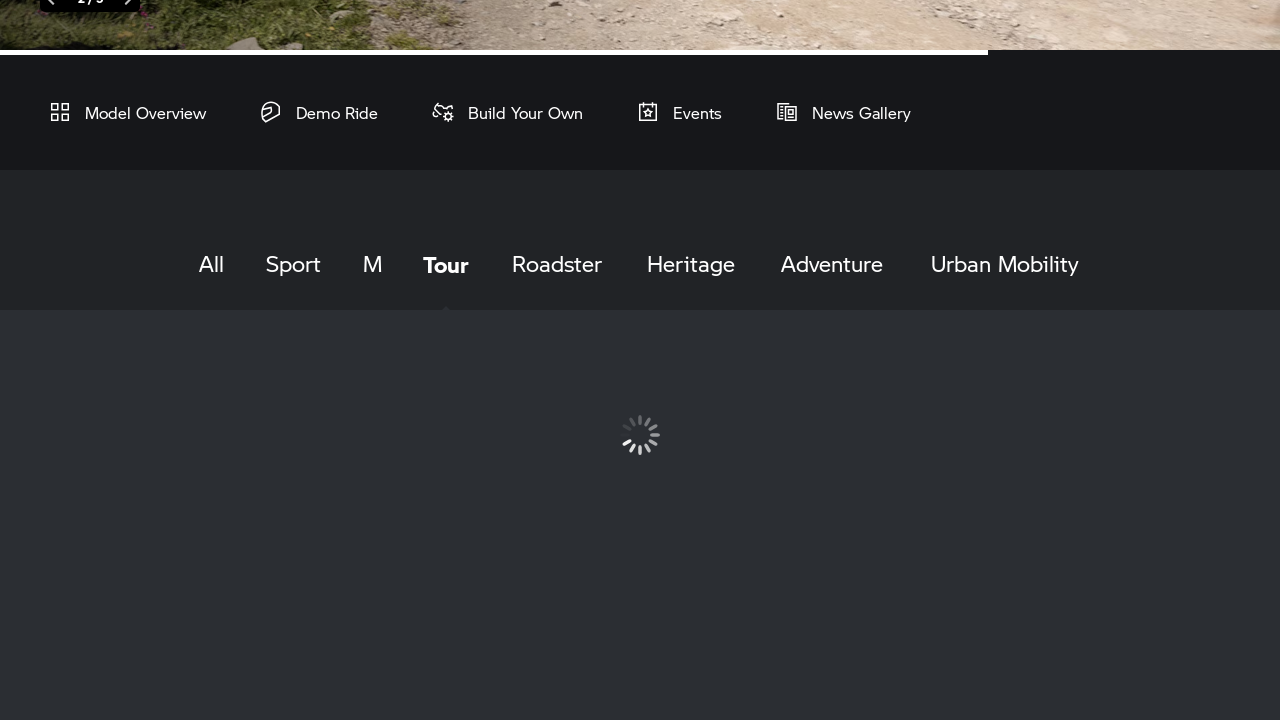

Waited 3 seconds for Tour category to load
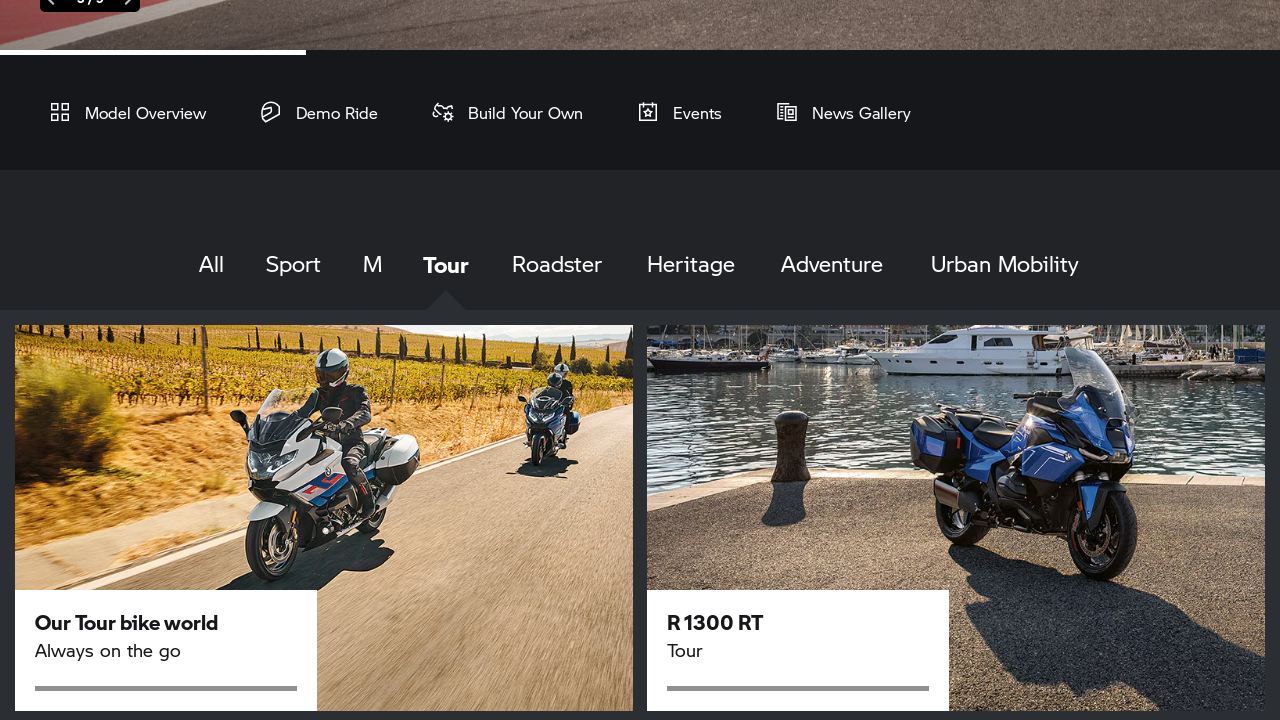

Clicked Roadster motorcycle category filter at (556, 264) on (//span[text()="Roadster"])[2]
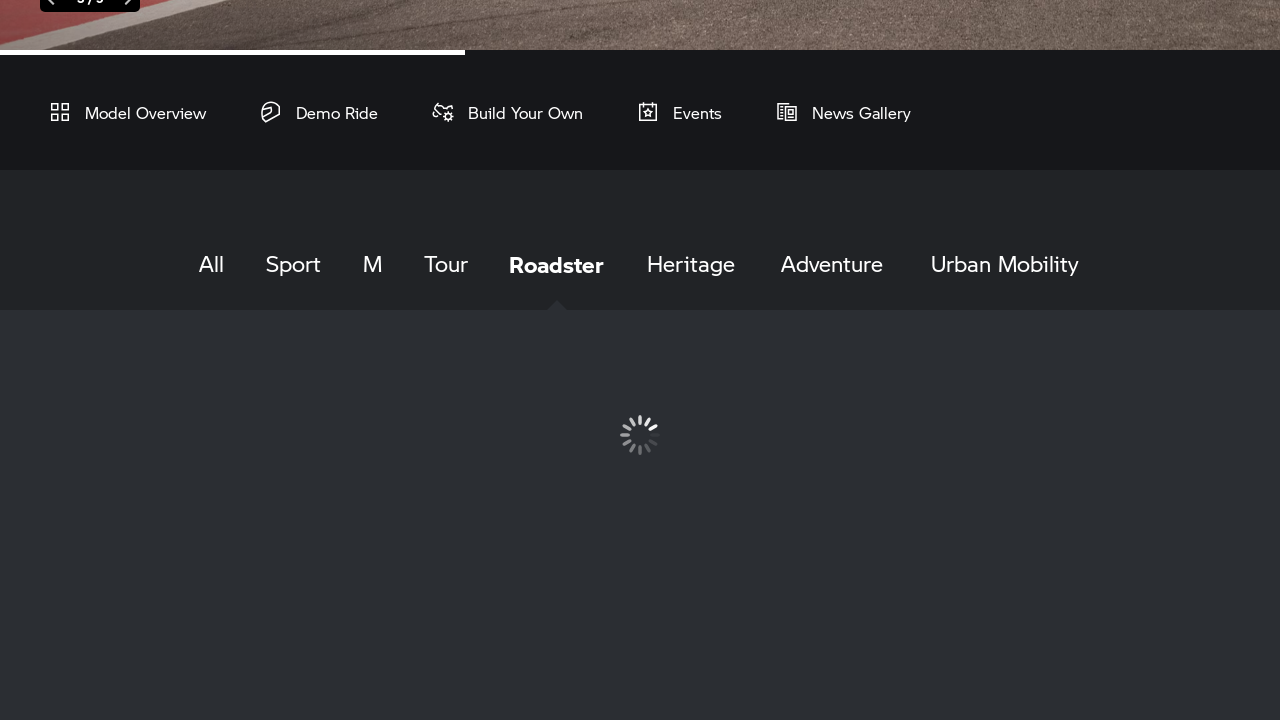

Waited 3 seconds for Roadster category to load
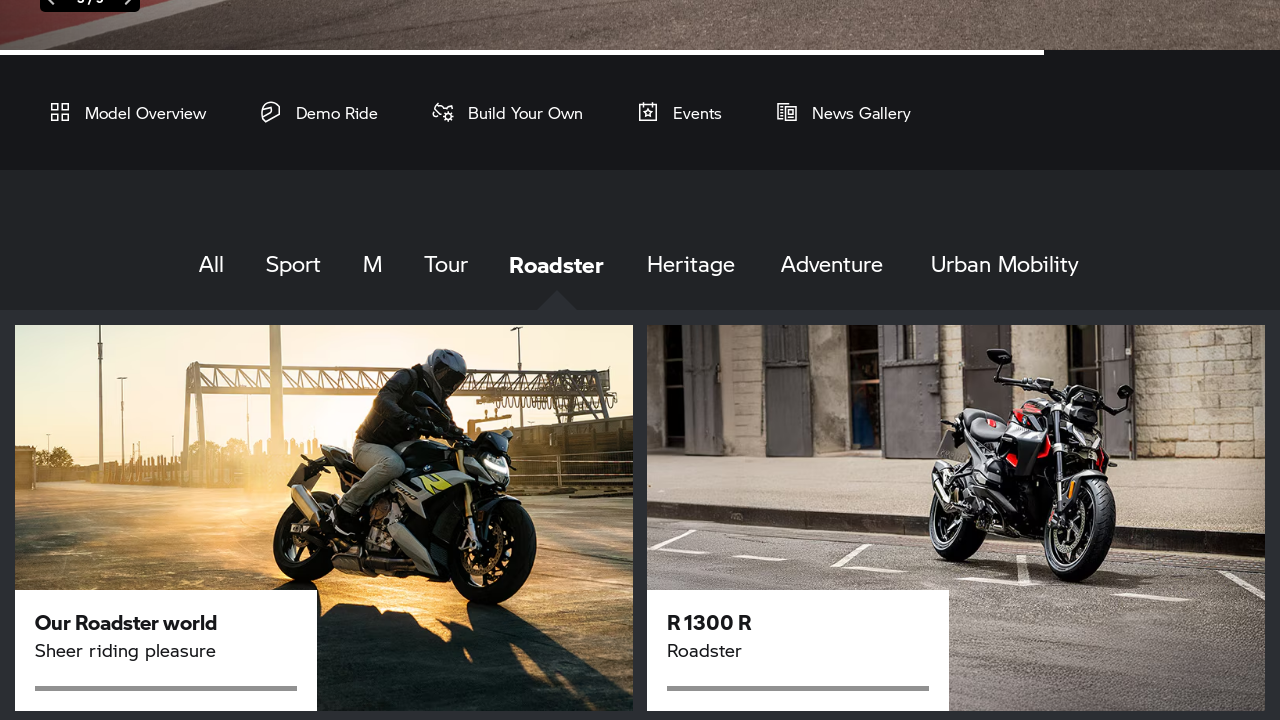

Clicked Heritage motorcycle category filter at (690, 264) on (//span[text()="Heritage"])[2]
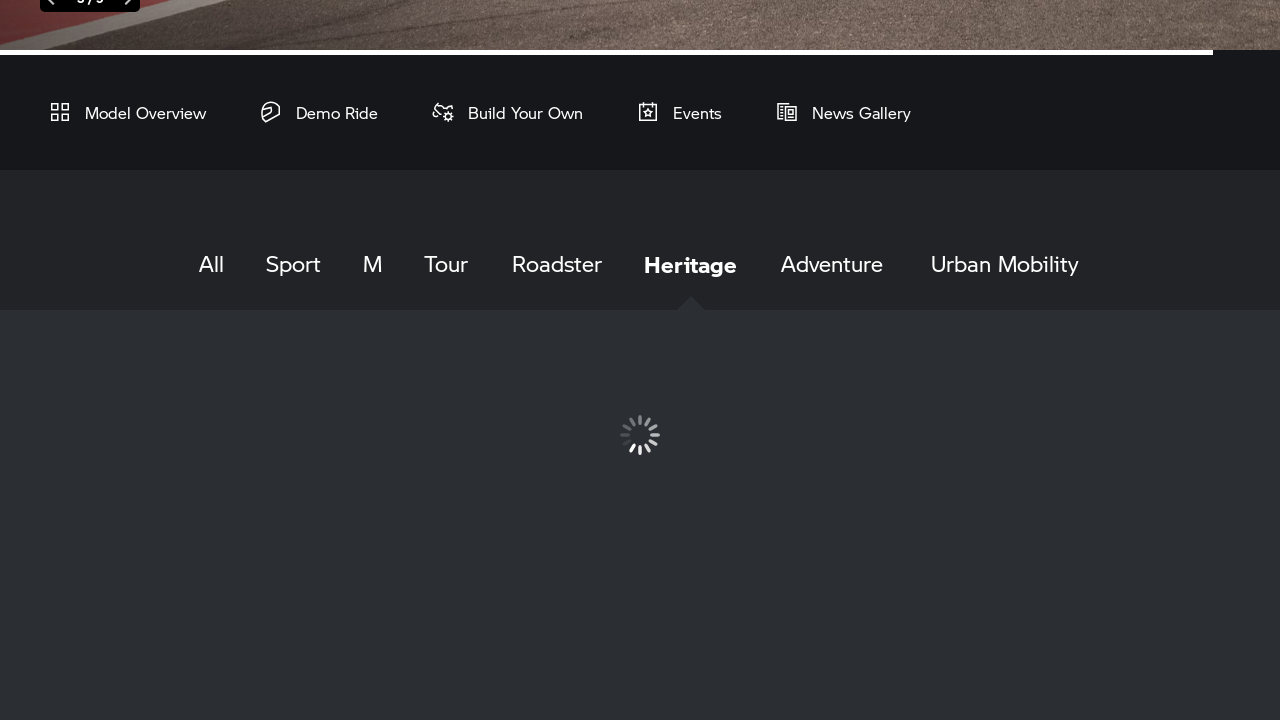

Waited 3 seconds for Heritage category to load
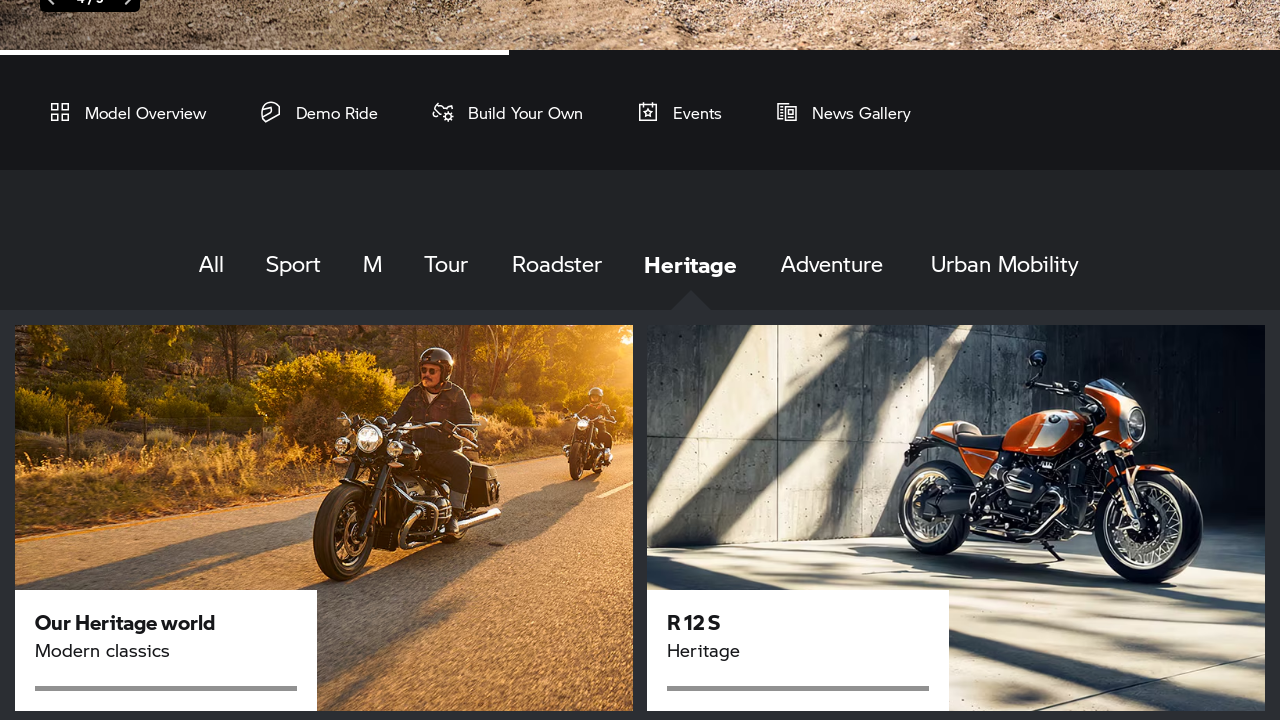

Clicked Adventure motorcycle category filter at (832, 264) on (//span[text()="Adventure"])[2]
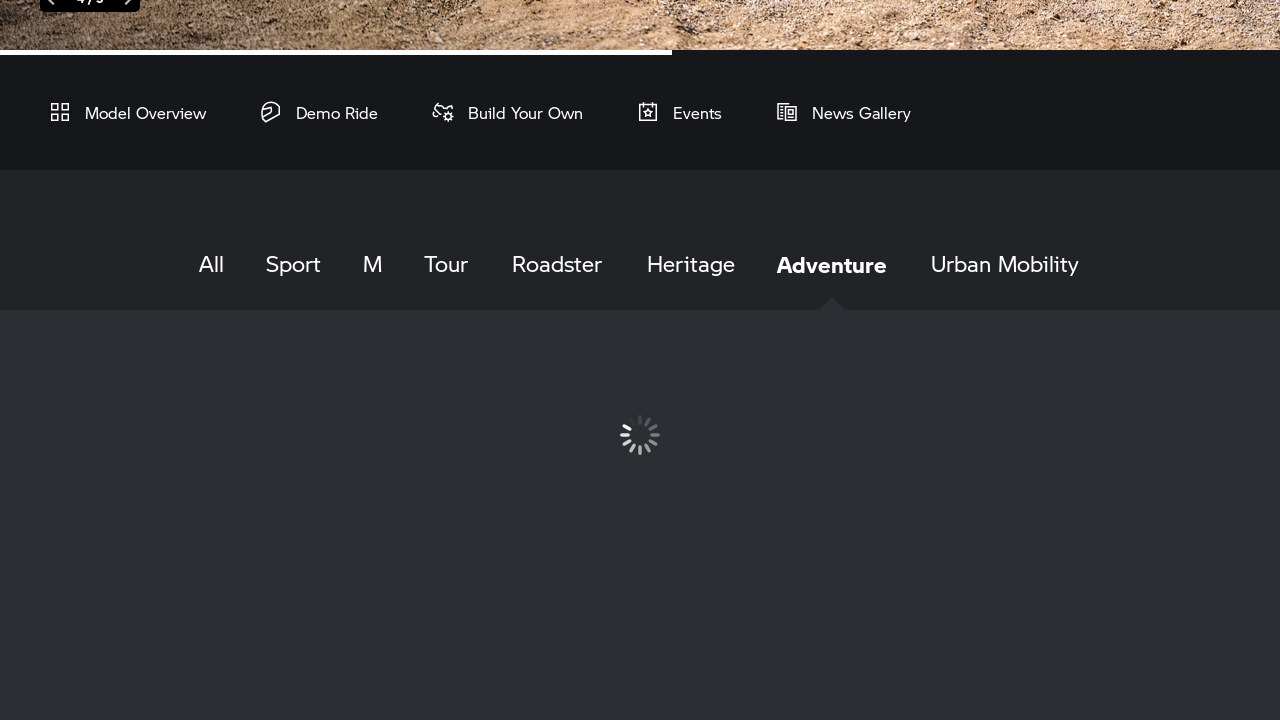

Waited 3 seconds for Adventure category to load
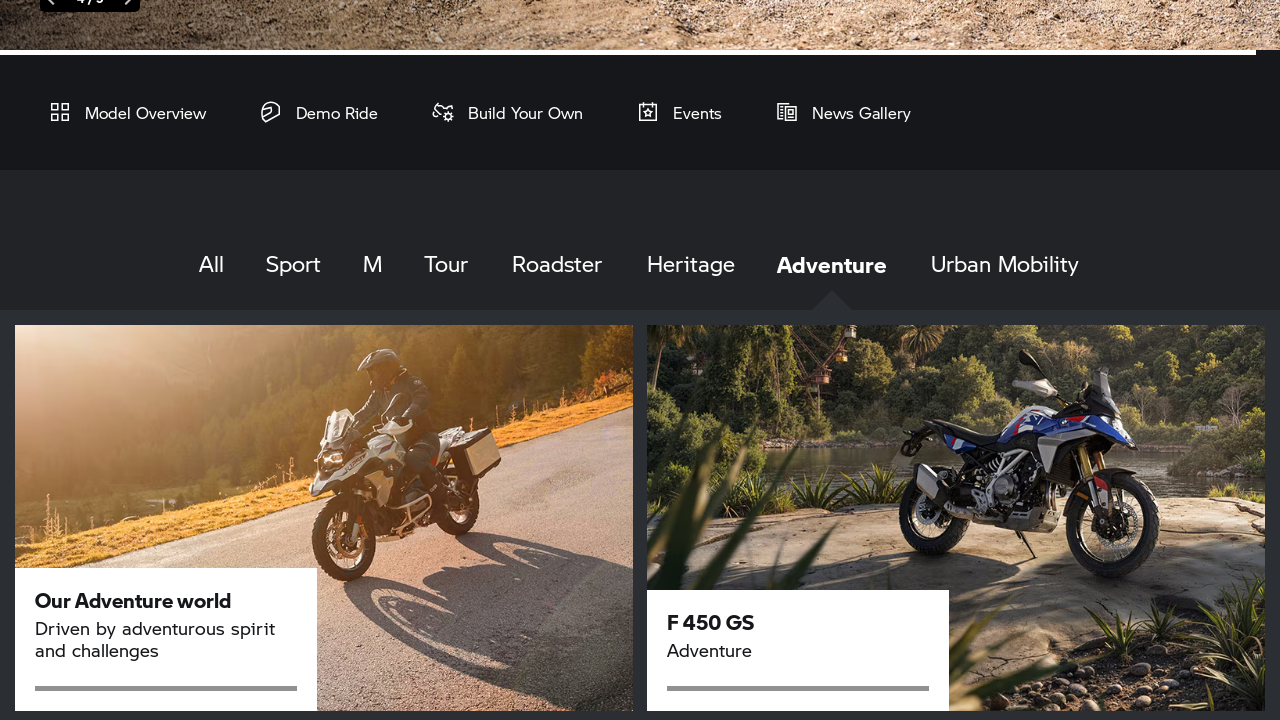

Clicked Urban Mobility motorcycle category filter at (1004, 264) on (//span[text()="Urban Mobility"])[2]
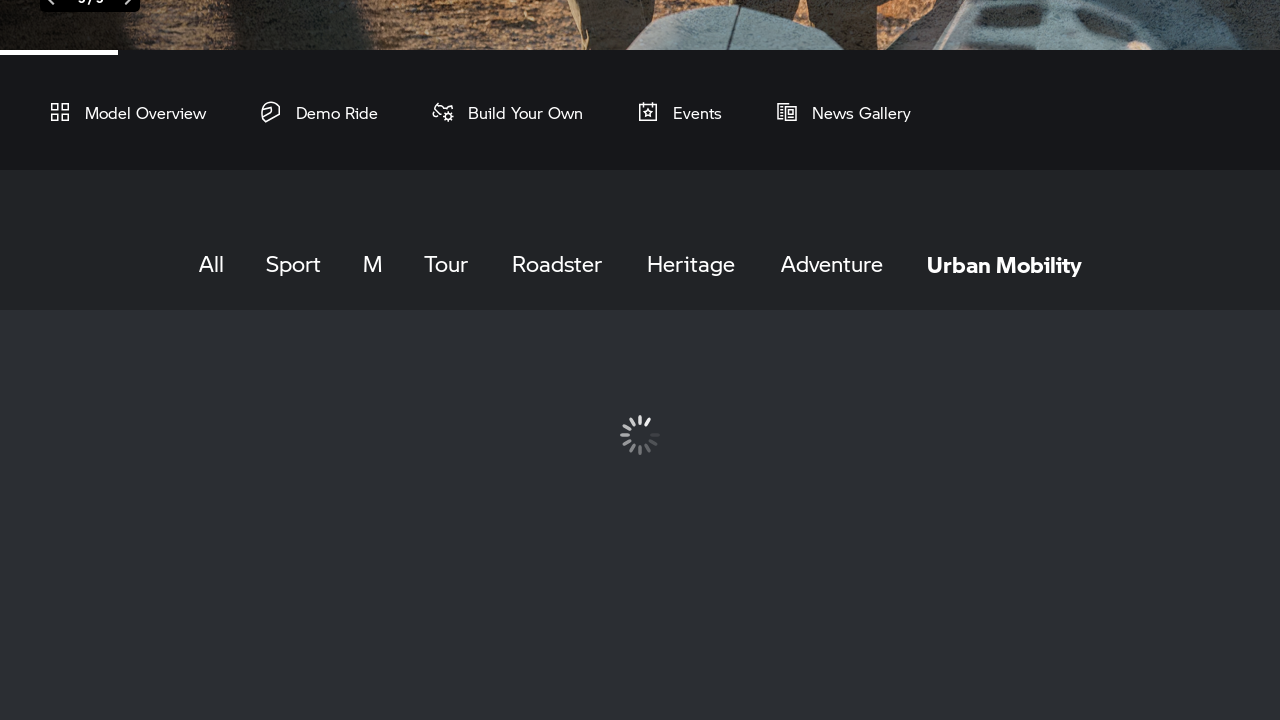

Waited 3 seconds for Urban Mobility category to load
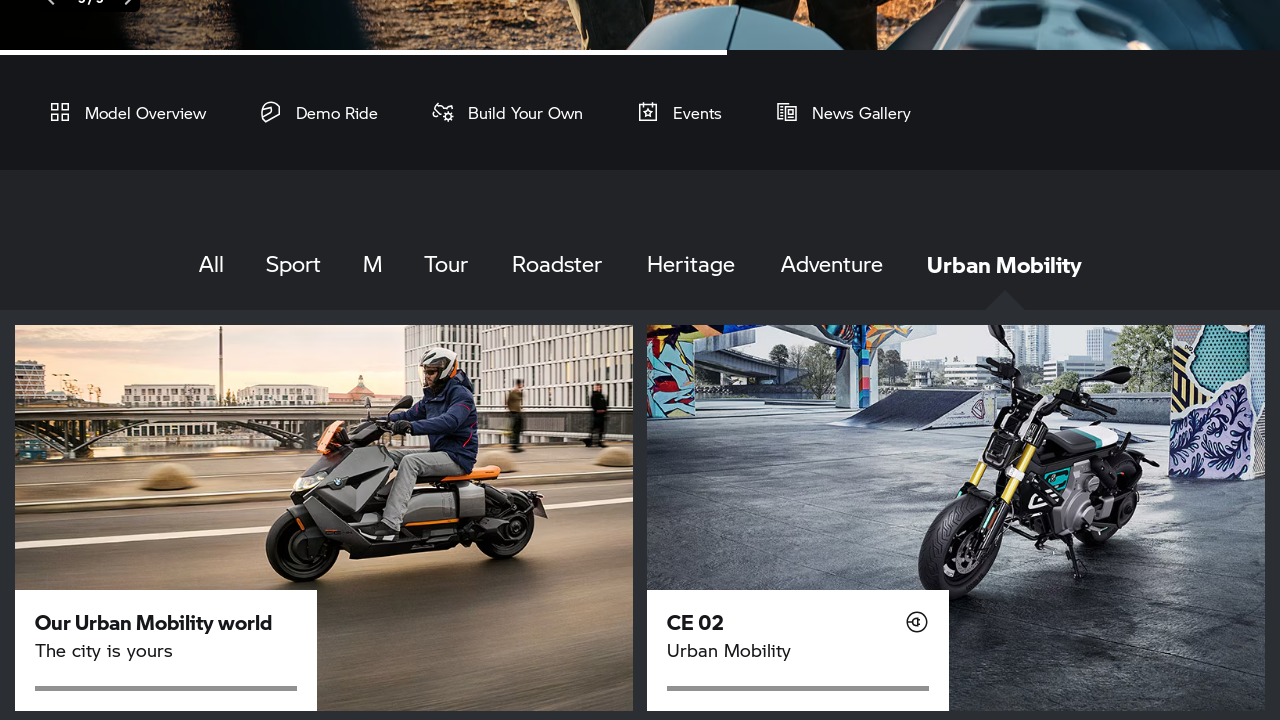

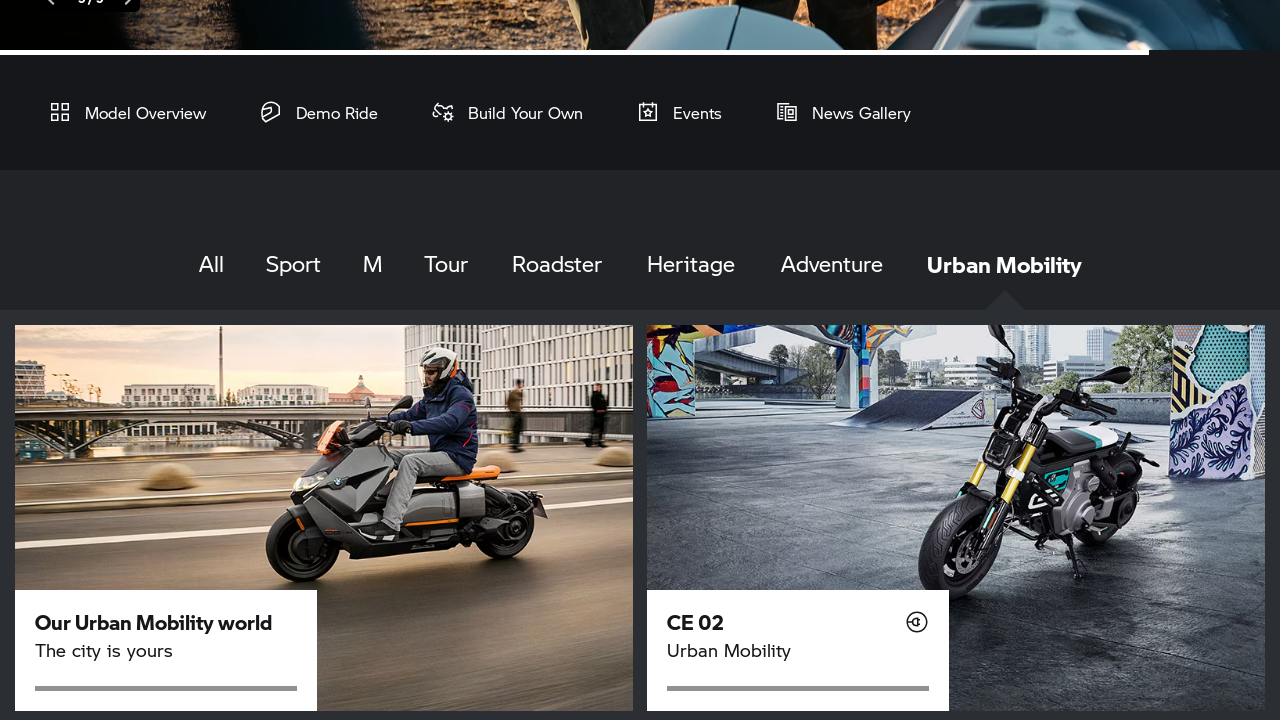